Tests an autocomplete dropdown by typing partial text, selecting a country from the suggestions, and verifying the selection

Starting URL: https://rahulshettyacademy.com/dropdownsPractise/

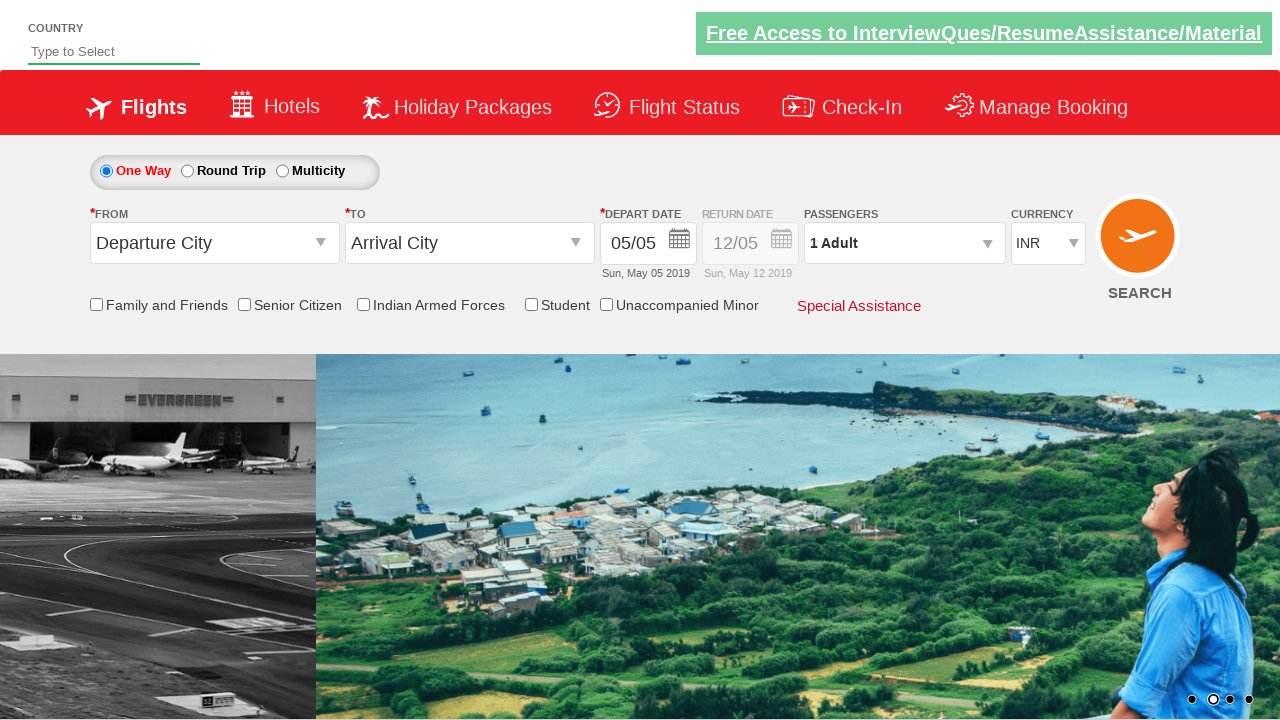

Typed 'ind' into autocomplete field on #autosuggest
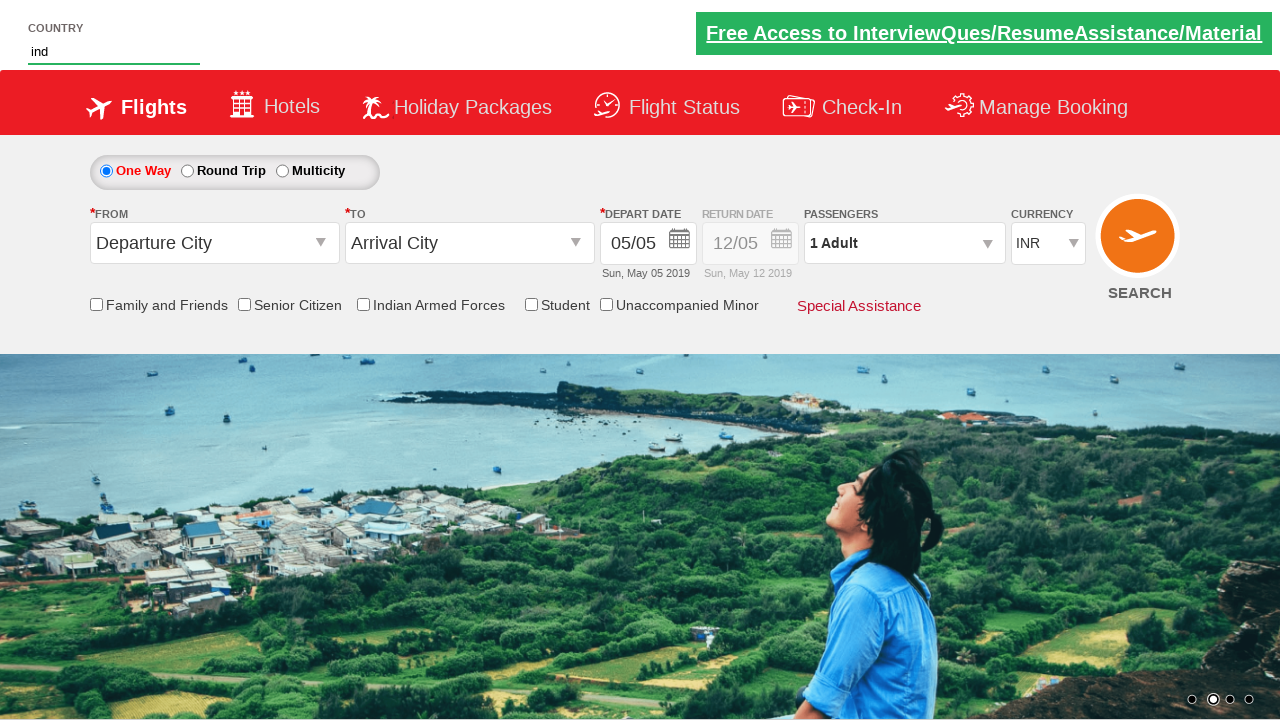

Dropdown suggestions appeared
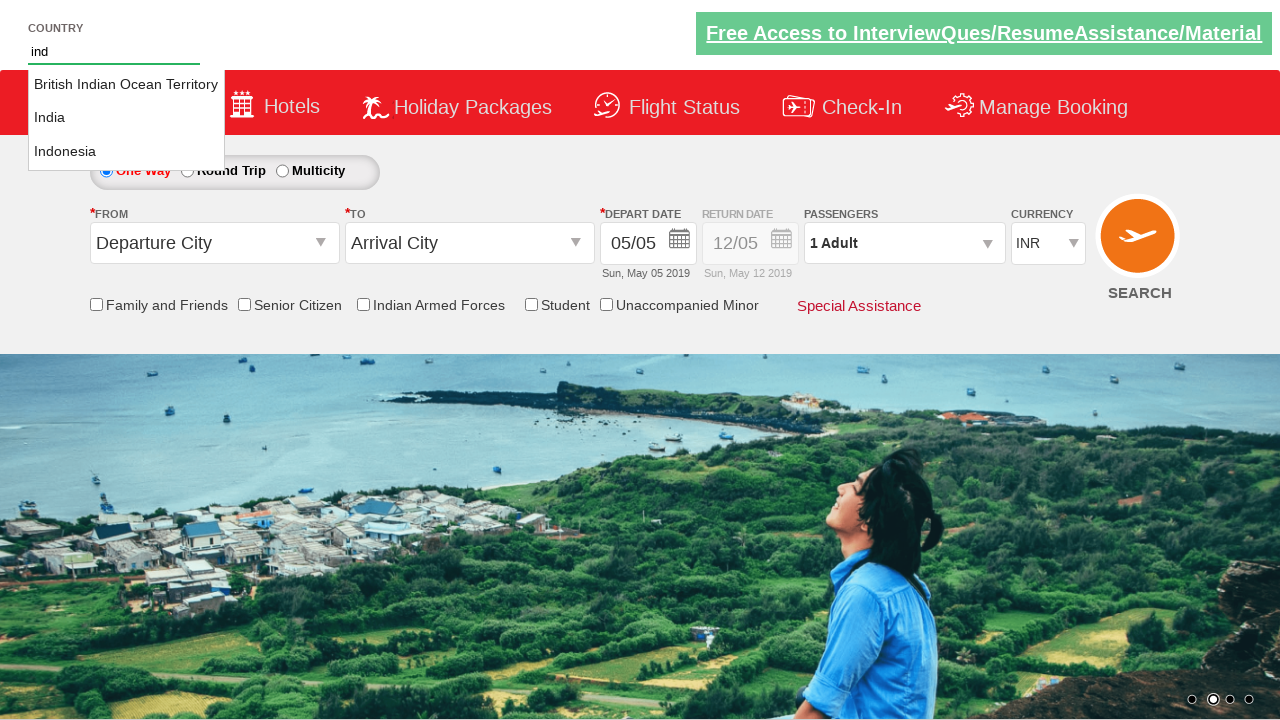

Located all country suggestion elements
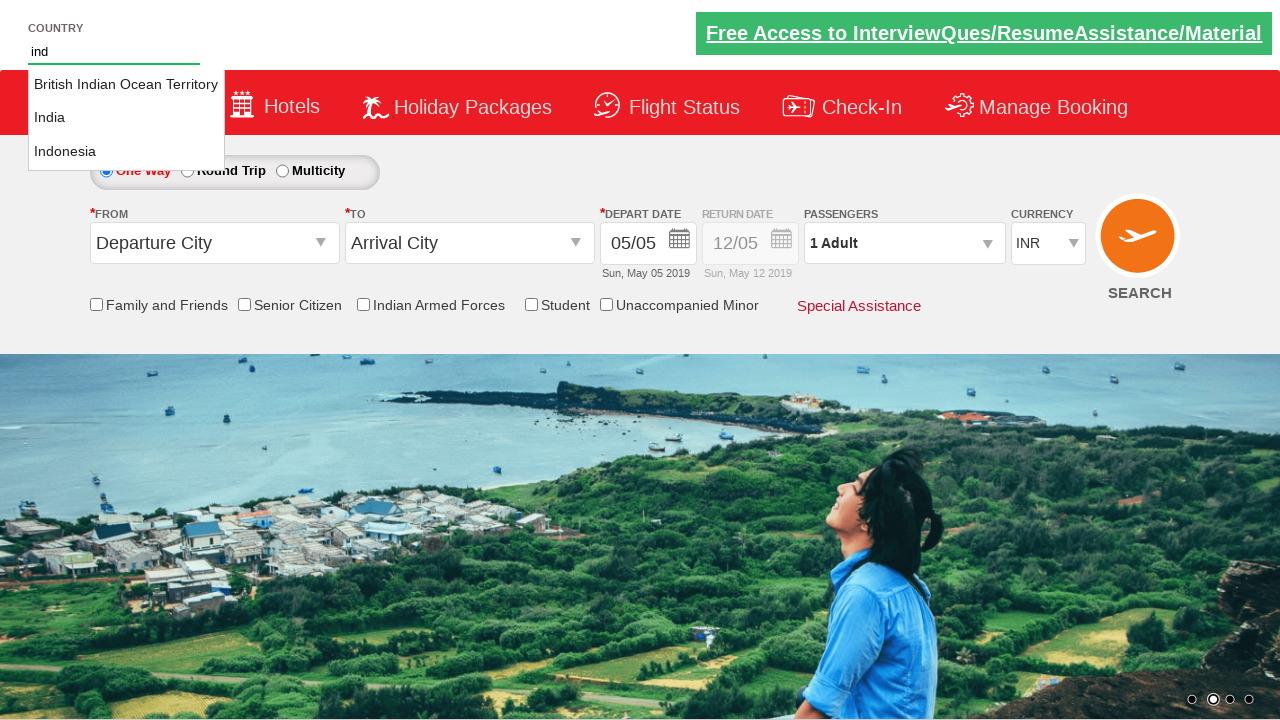

Found 3 country suggestions
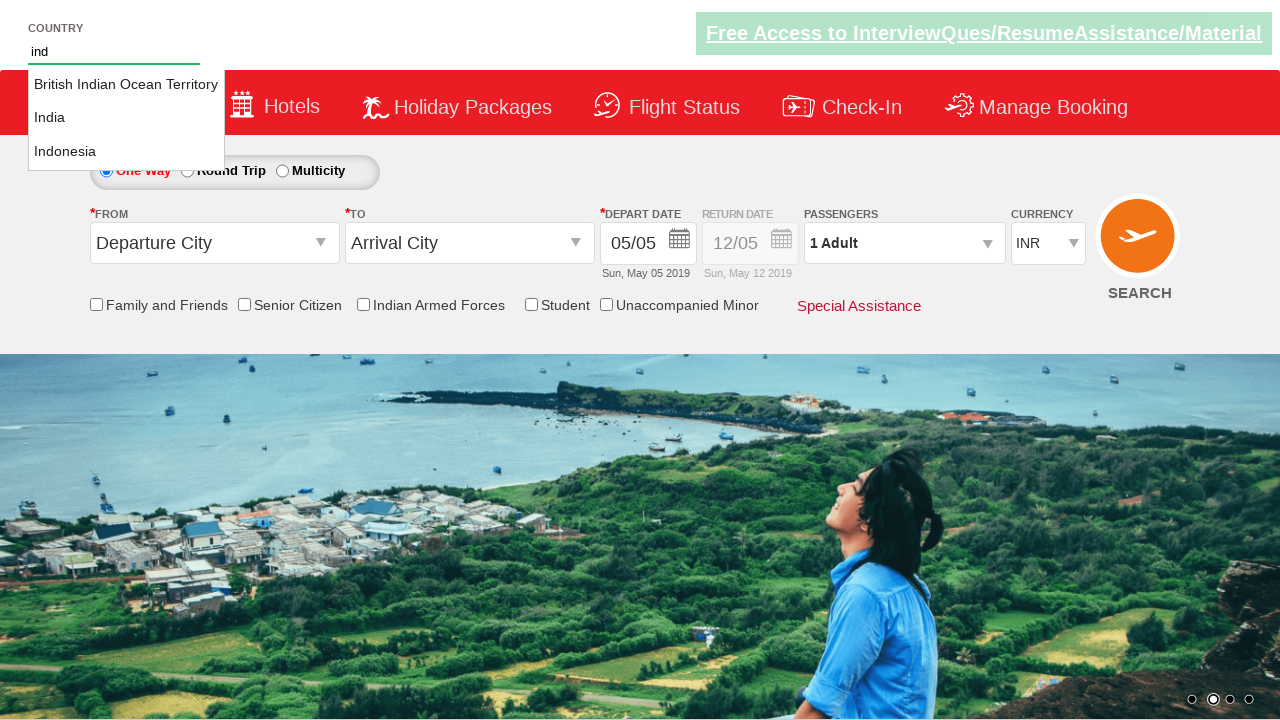

Clicked on 'India' from dropdown suggestions at (126, 118) on li.ui-menu-item a >> nth=1
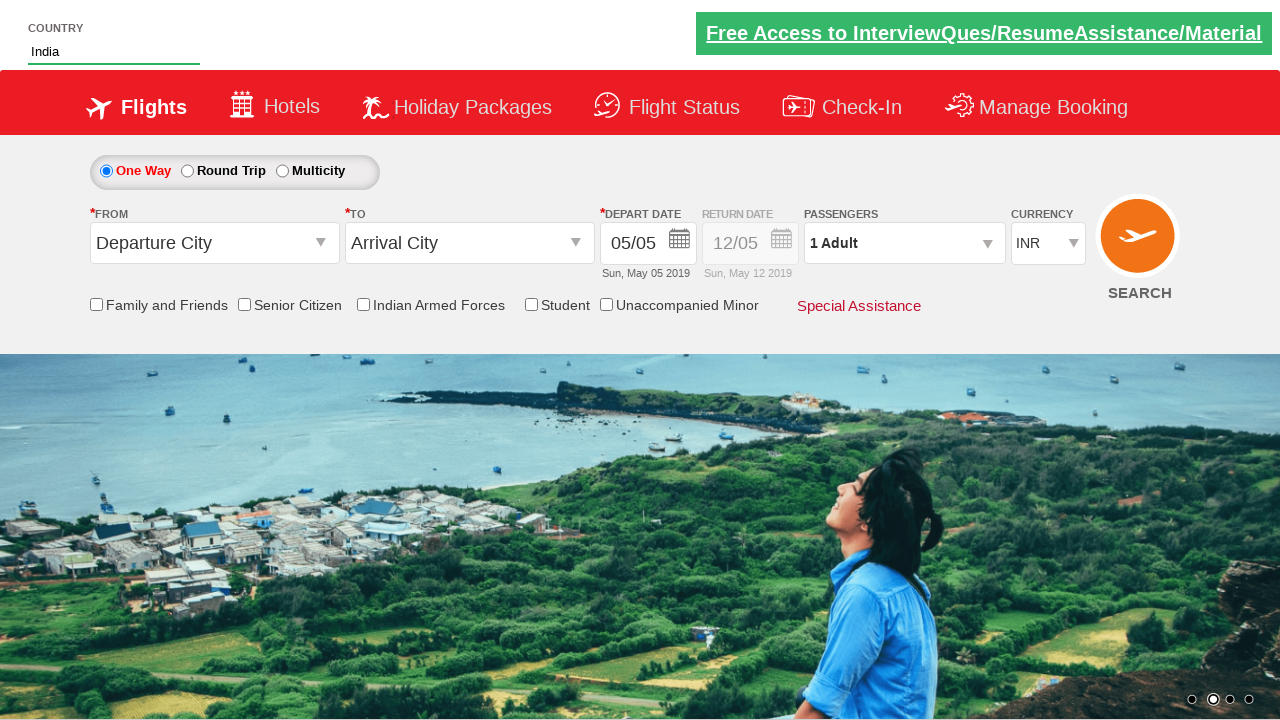

Verified that 'India' was selected in the autocomplete field
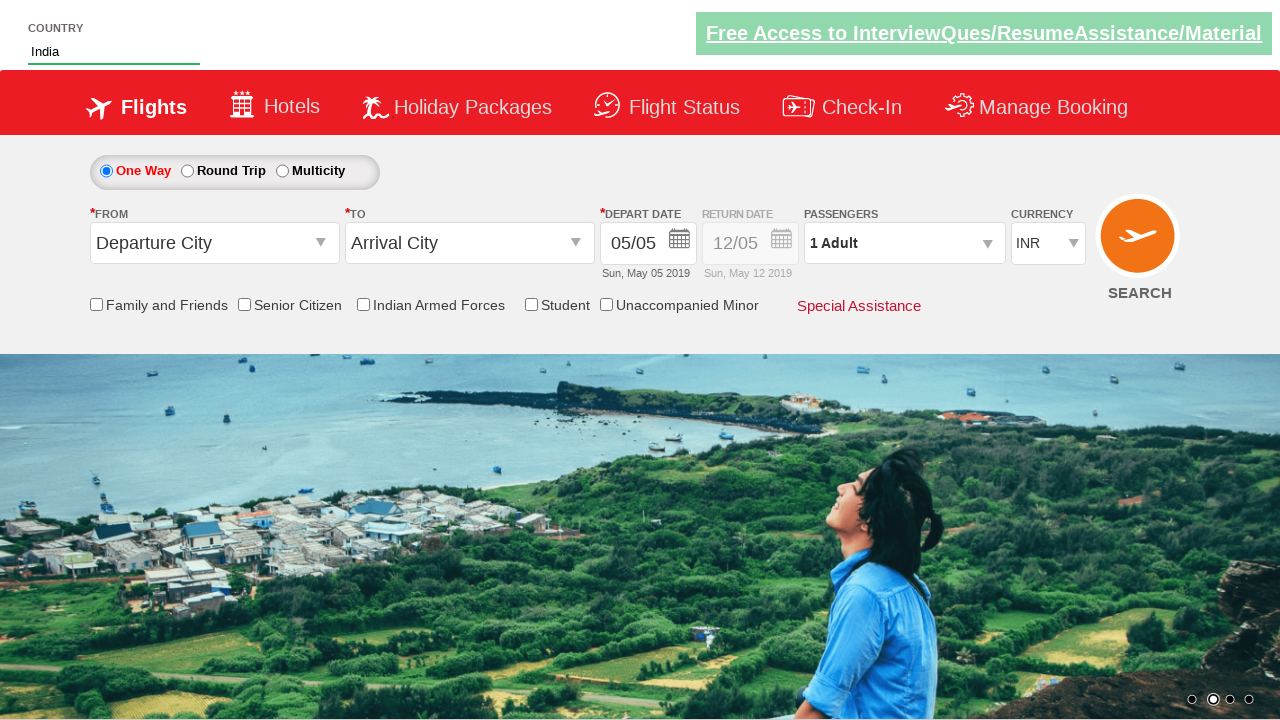

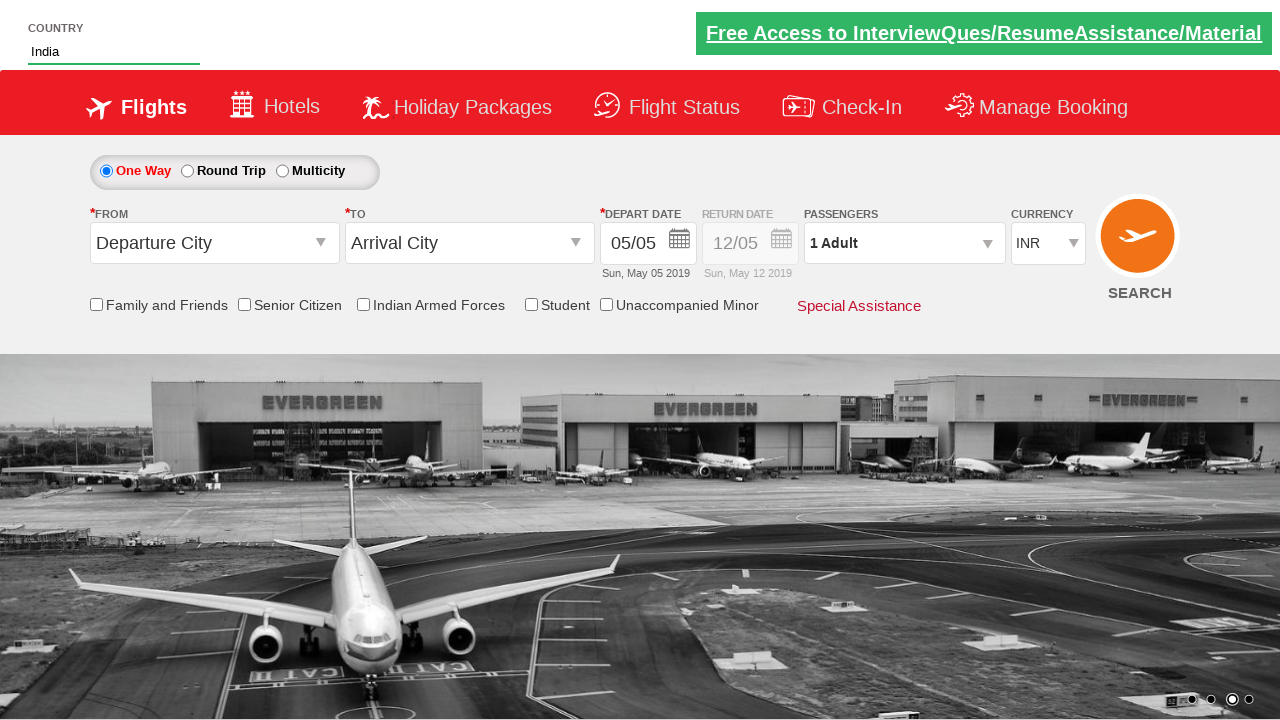